Tests filling out a complete form including name, checkboxes, radio buttons, dropdown, and submitting it

Starting URL: https://devexpress.github.io/testcafe/example/

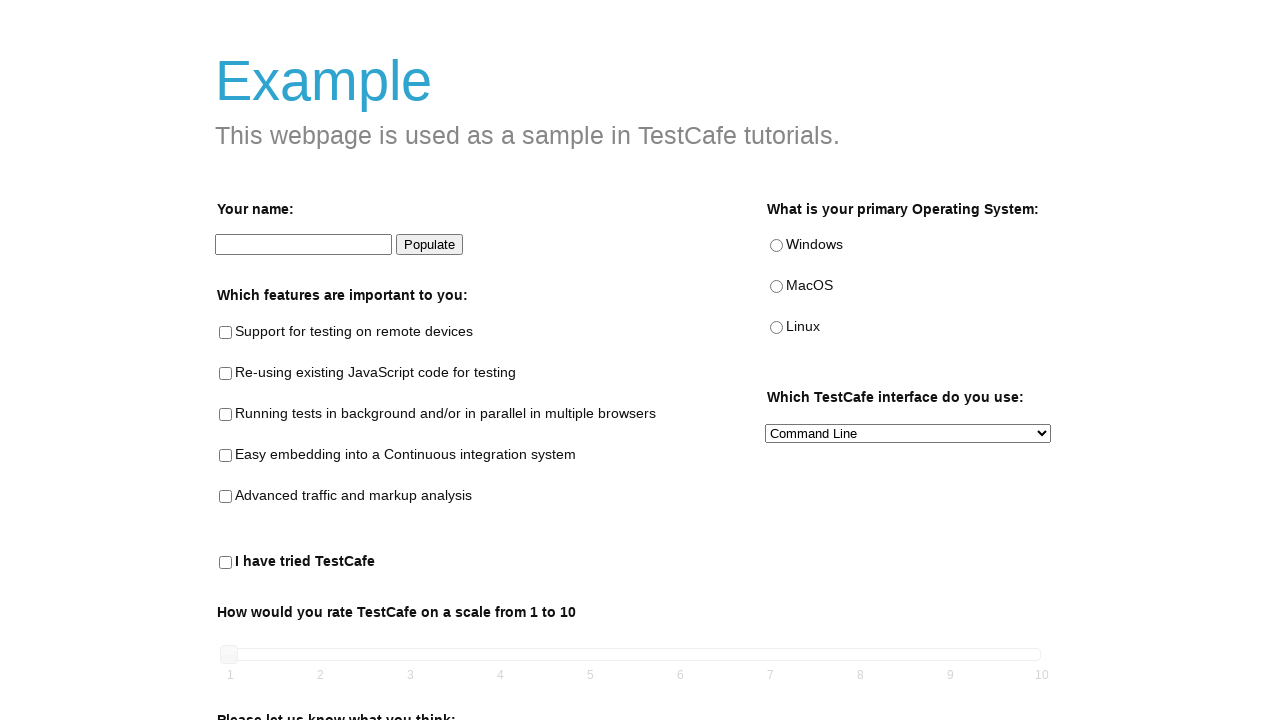

Filled name input field with 'Netanel' on internal:testid=[data-testid="name-input"s]
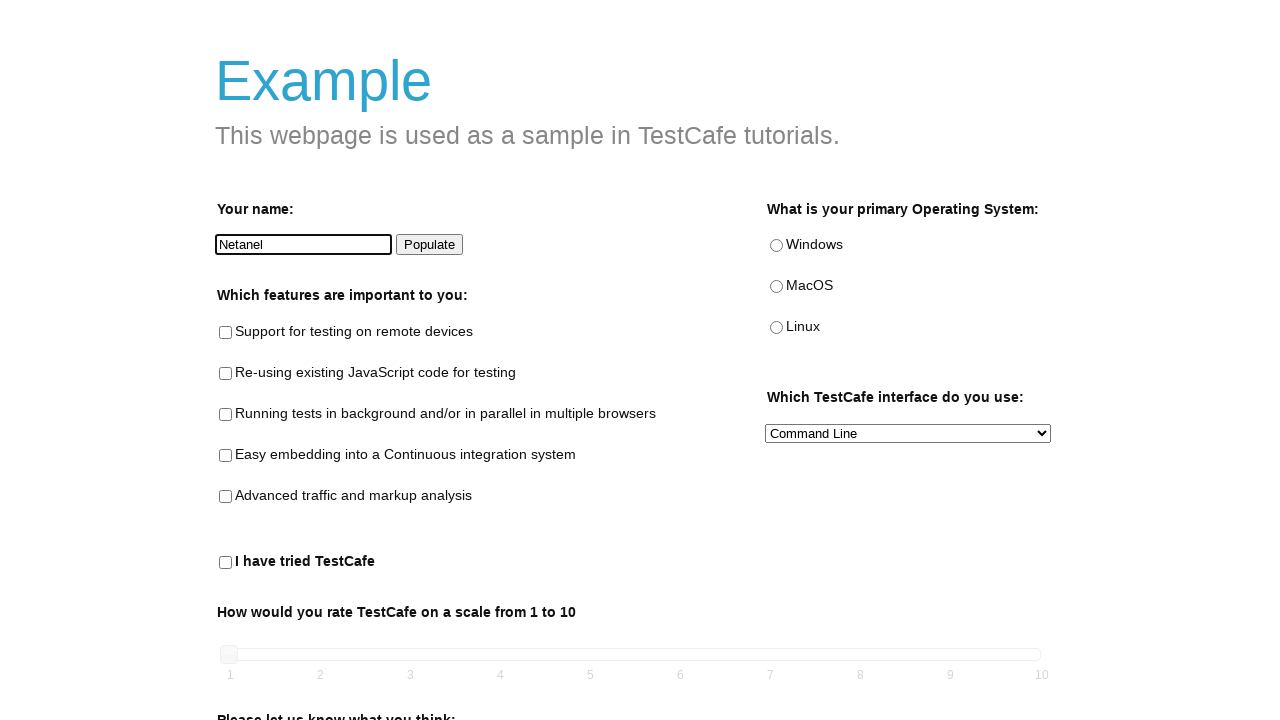

Clicked 'Support for testing on remote' checkbox at (226, 333) on internal:text="Support for testing on remote"i
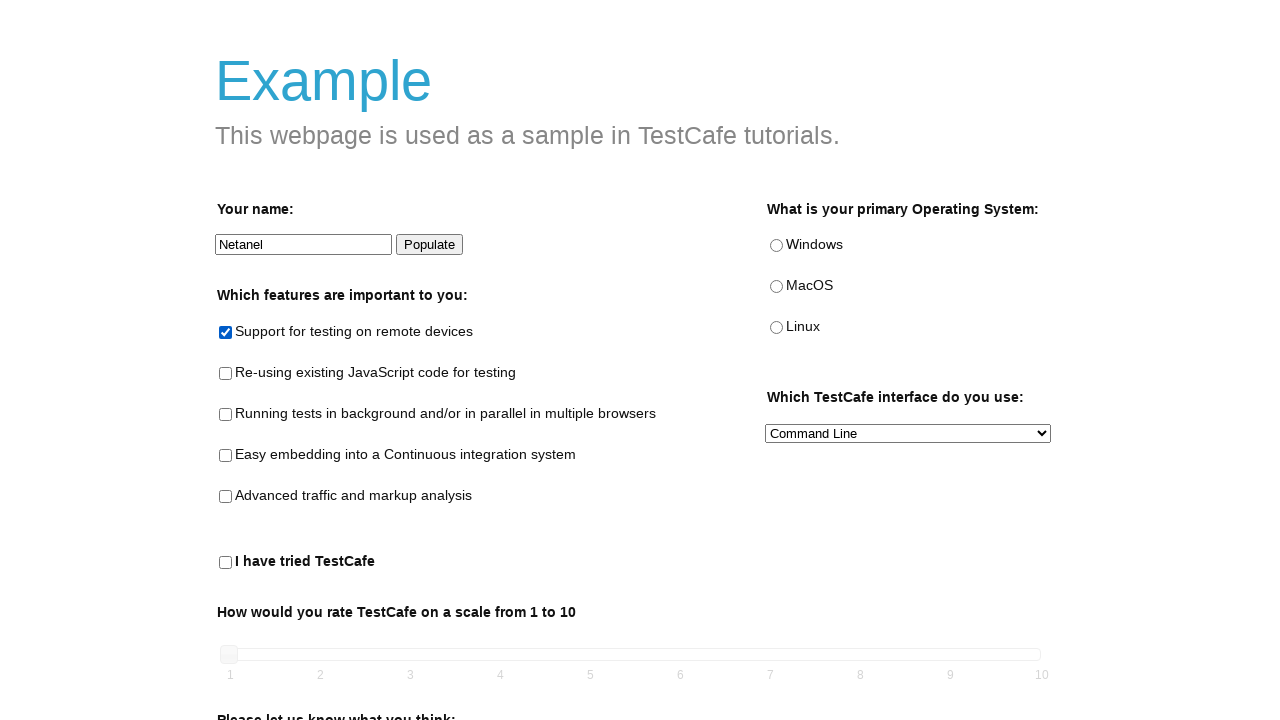

Checked parallel testing checkbox at (226, 415) on internal:testid=[data-testid="parallel-testing-checkbox"s]
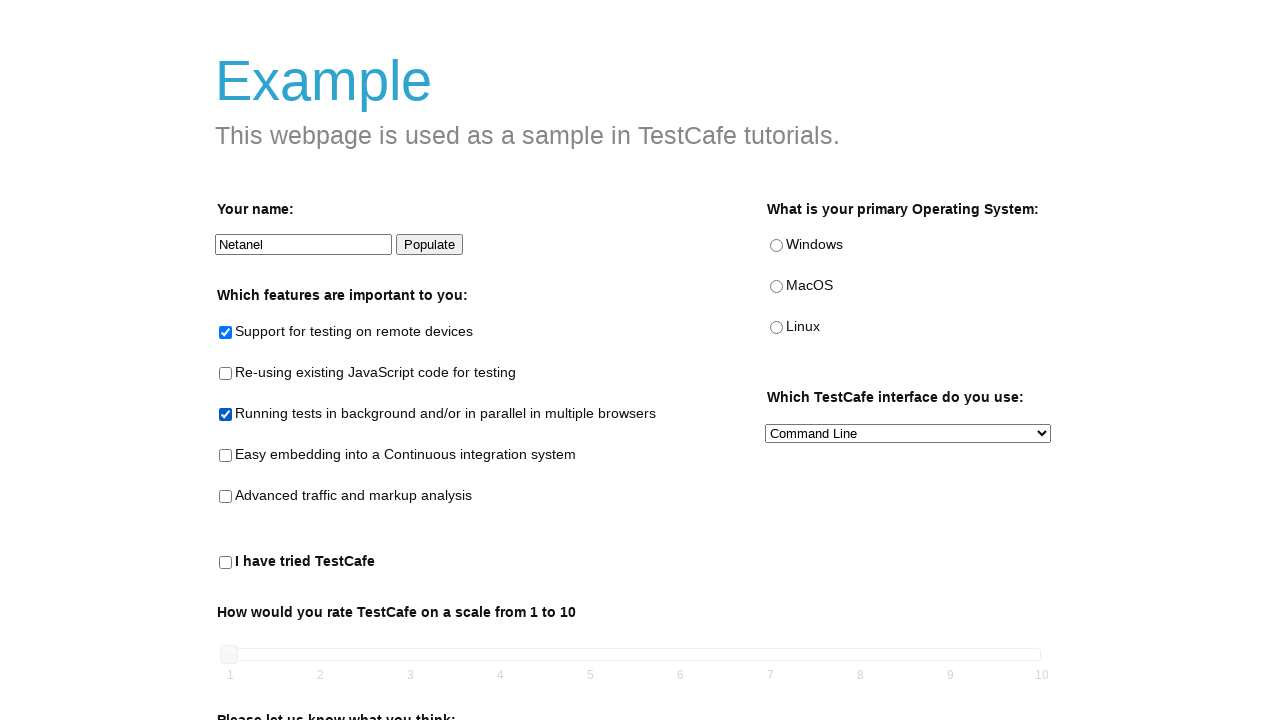

Checked analysis checkbox at (226, 497) on internal:testid=[data-testid="analysis-checkbox"s]
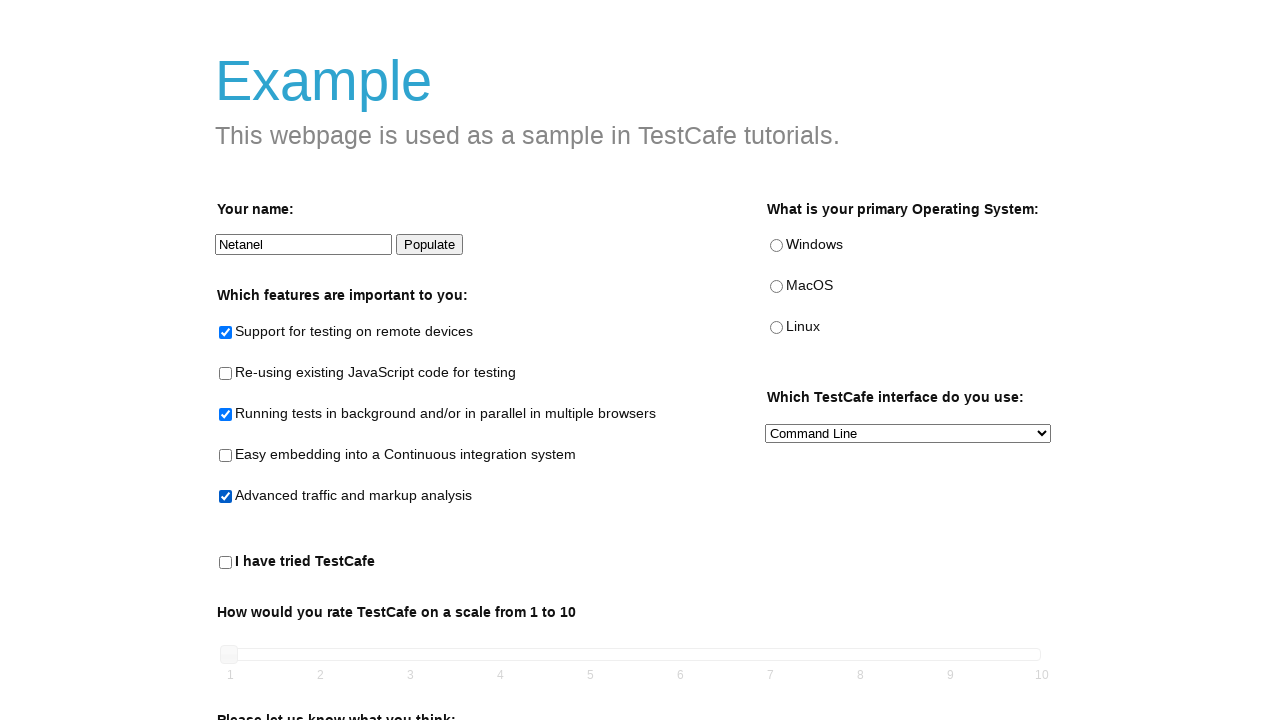

Selected MacOS radio button at (776, 287) on internal:testid=[data-testid="macos-radio"s]
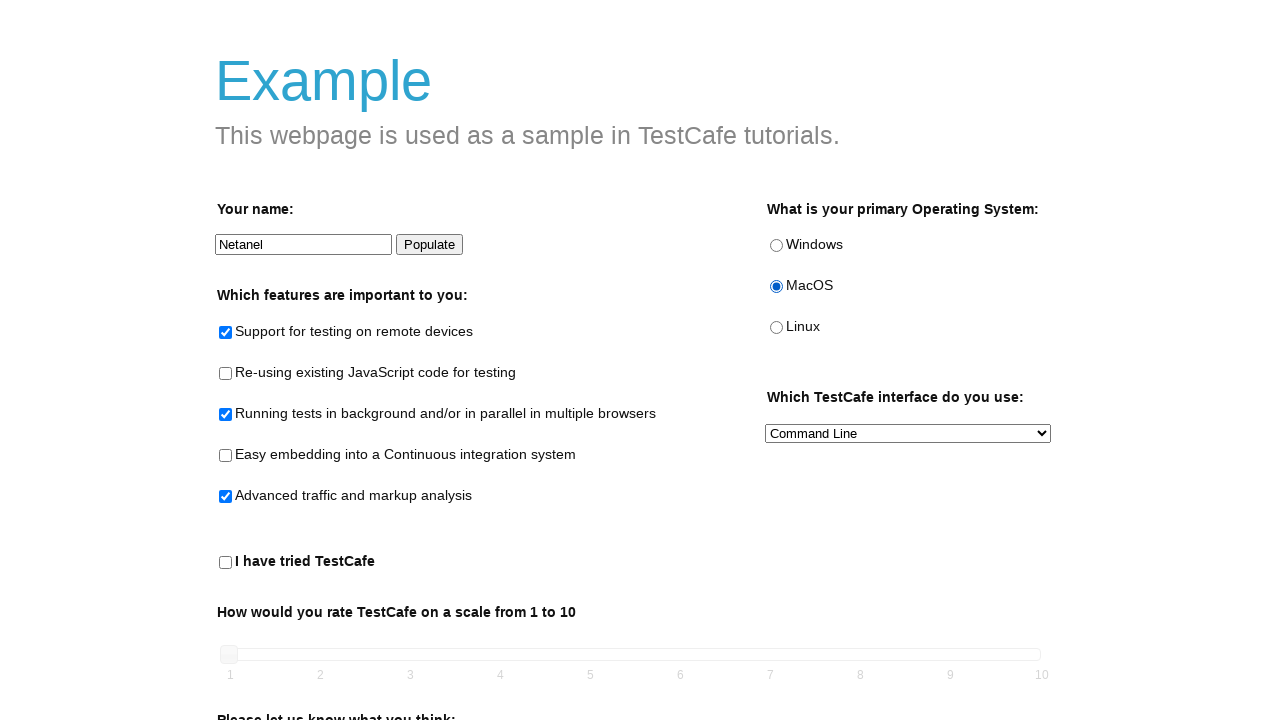

Selected 'JavaScript API' from preferred interface dropdown on internal:testid=[data-testid="preferred-interface-select"s]
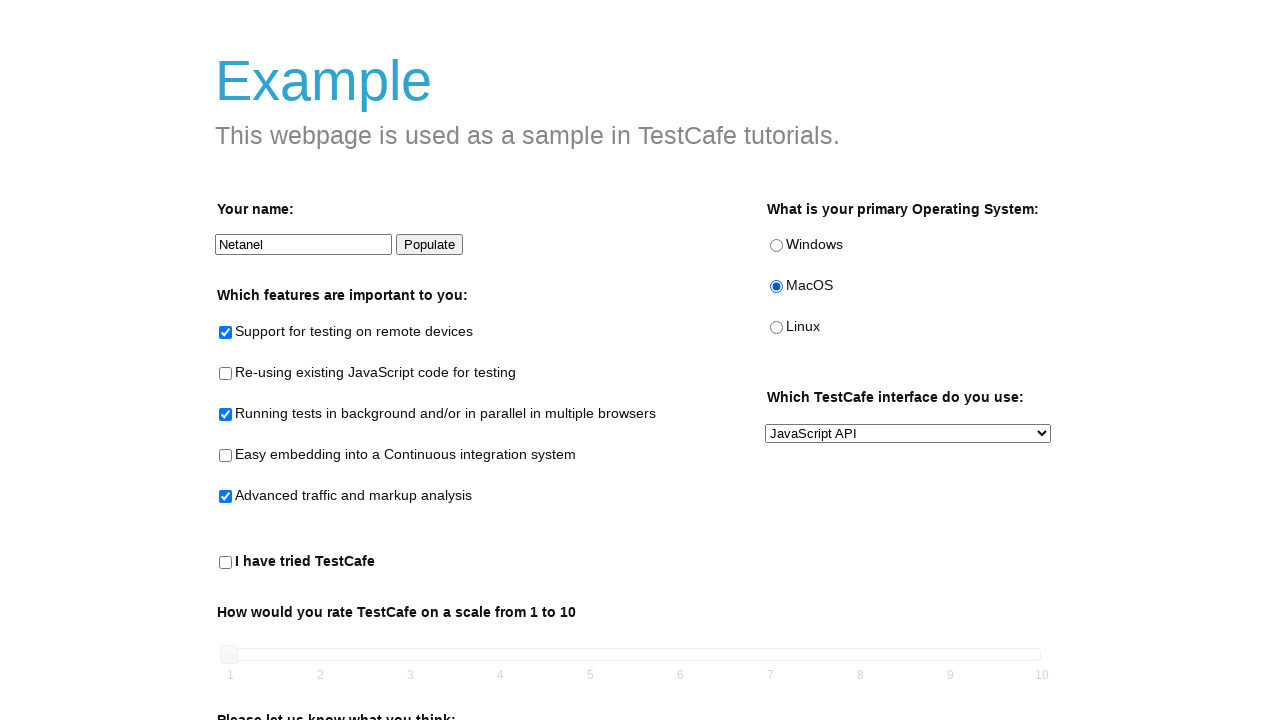

Checked 'tried TestCafe' checkbox at (226, 563) on internal:testid=[data-testid="tried-testcafe-checkbox"s]
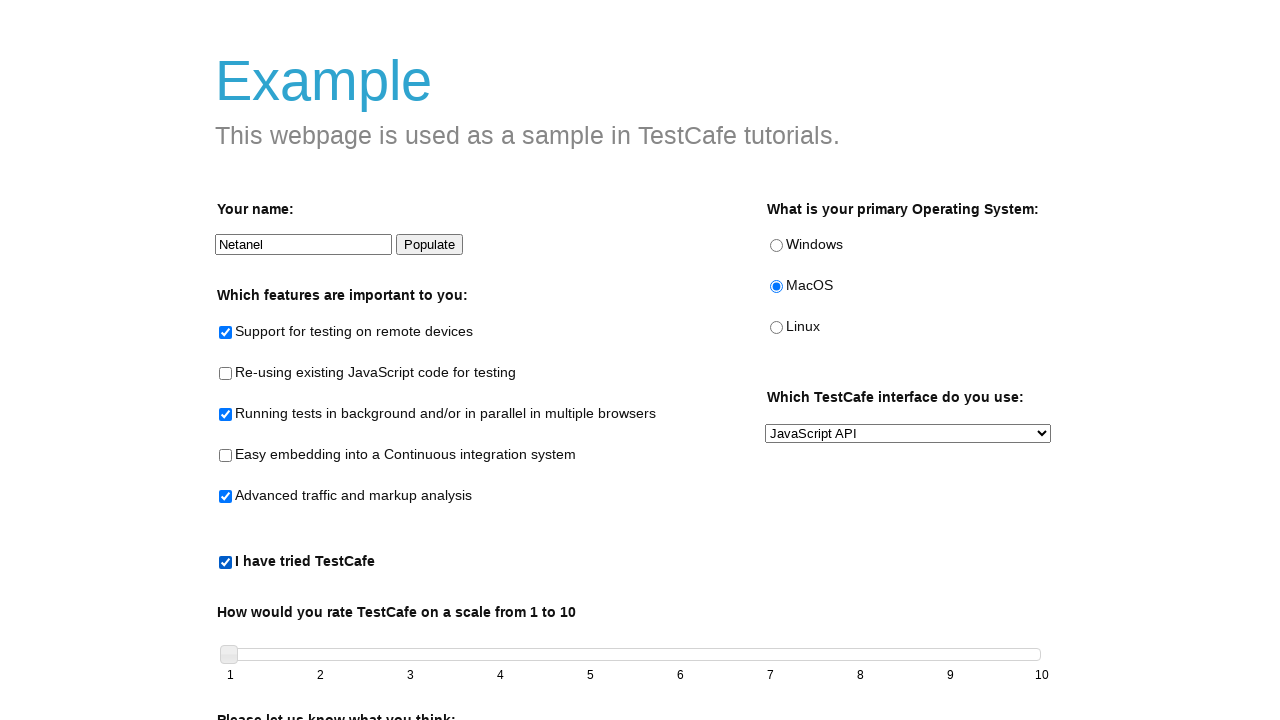

Clicked submit button to submit the form at (265, 675) on internal:testid=[data-testid="submit-button"s]
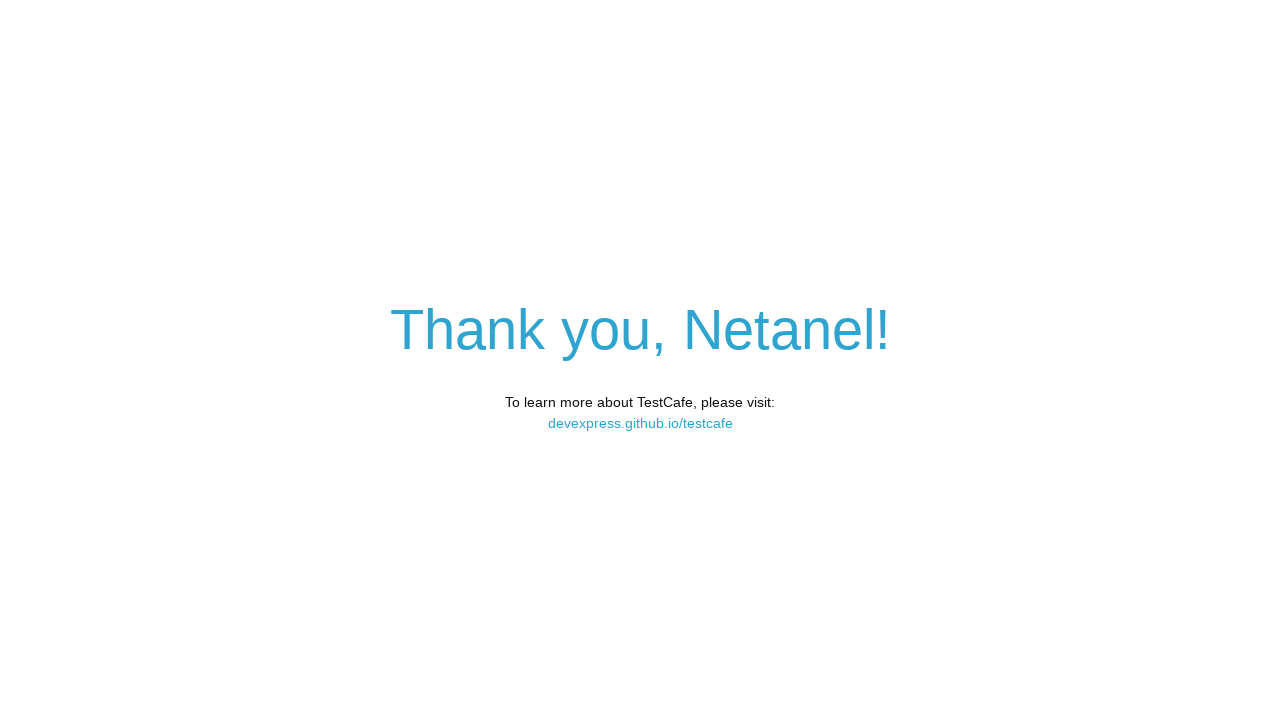

Form submission successful - thank you header displayed
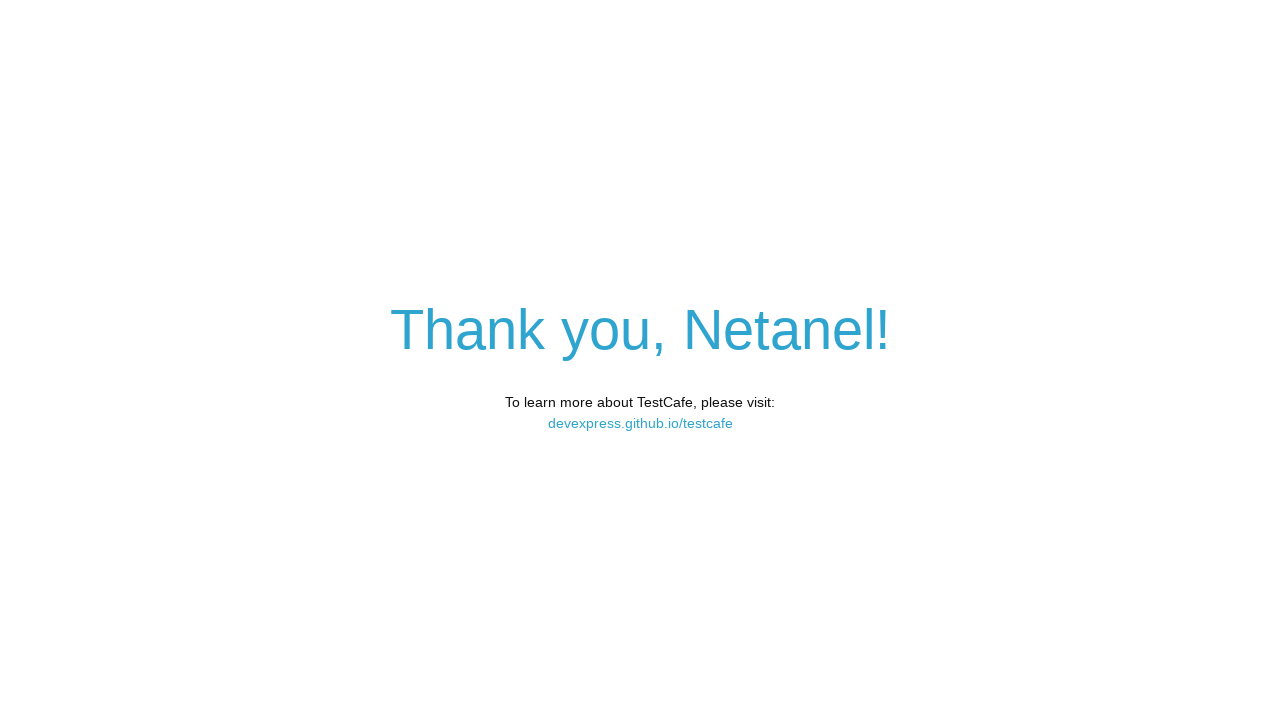

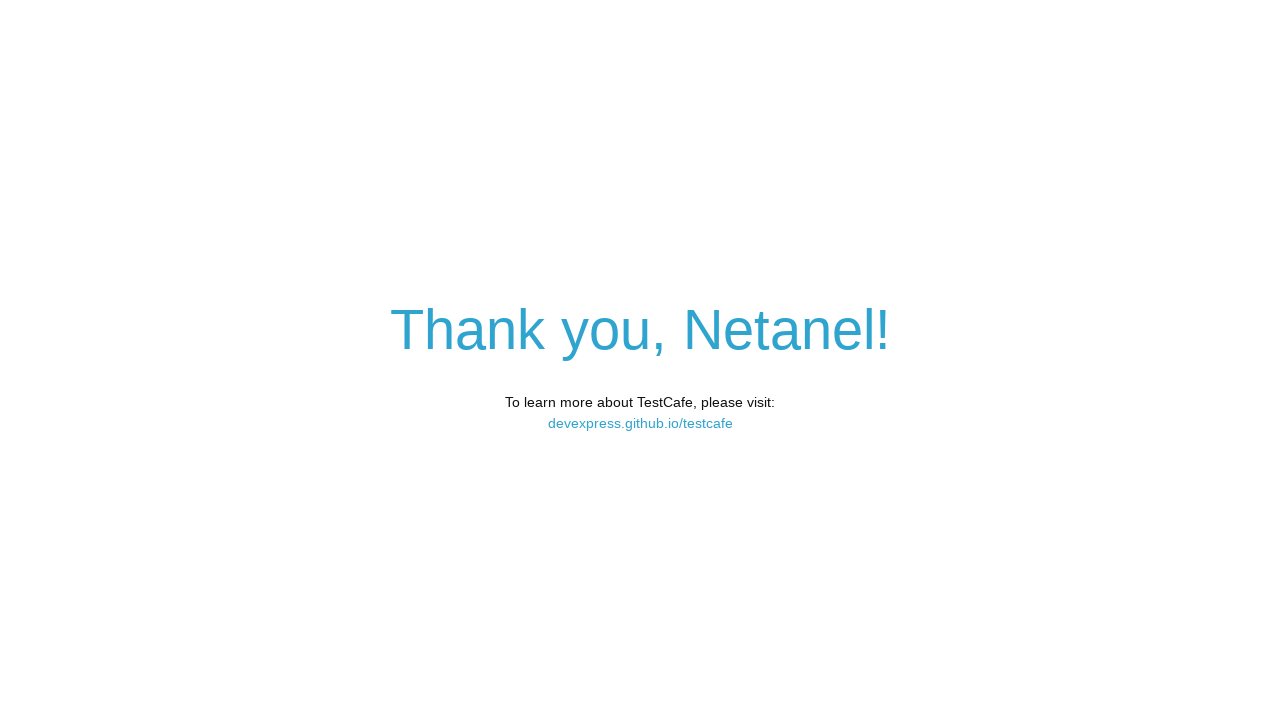